Tests the search functionality on python.org by searching for "pycon" and verifying results are found.

Starting URL: https://www.python.org

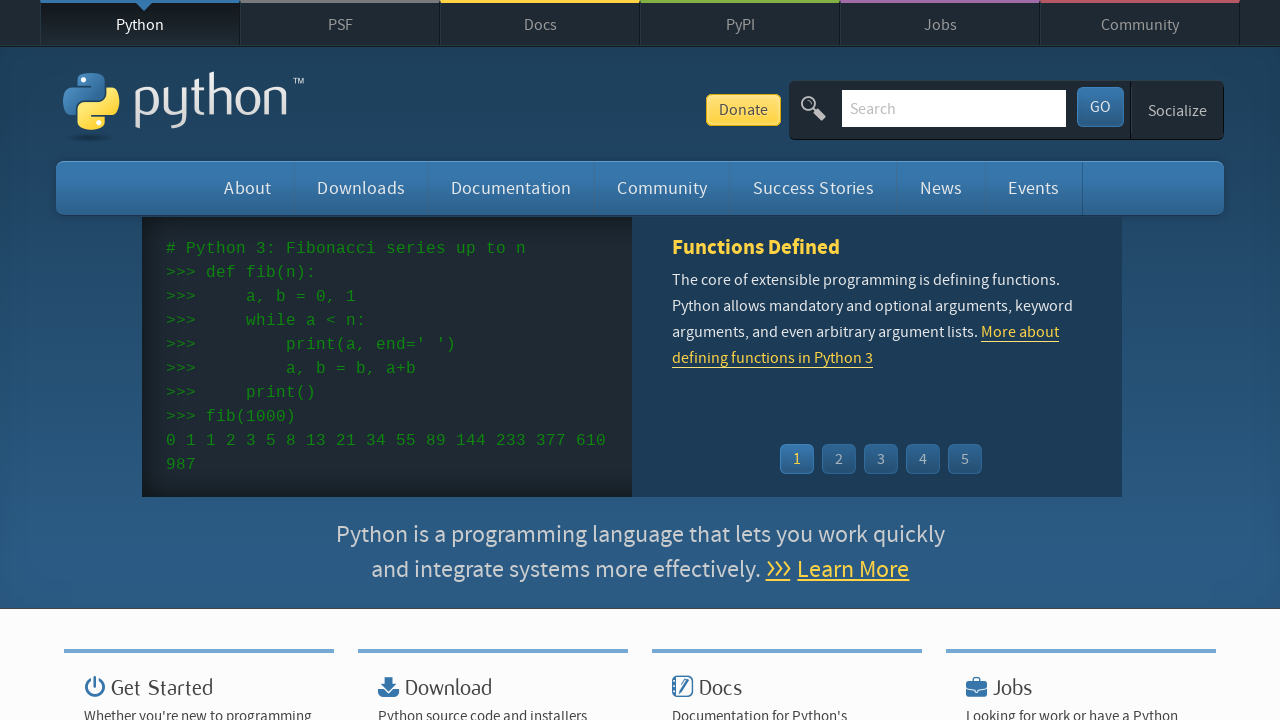

Filled search box with 'pycon' on input[name='q']
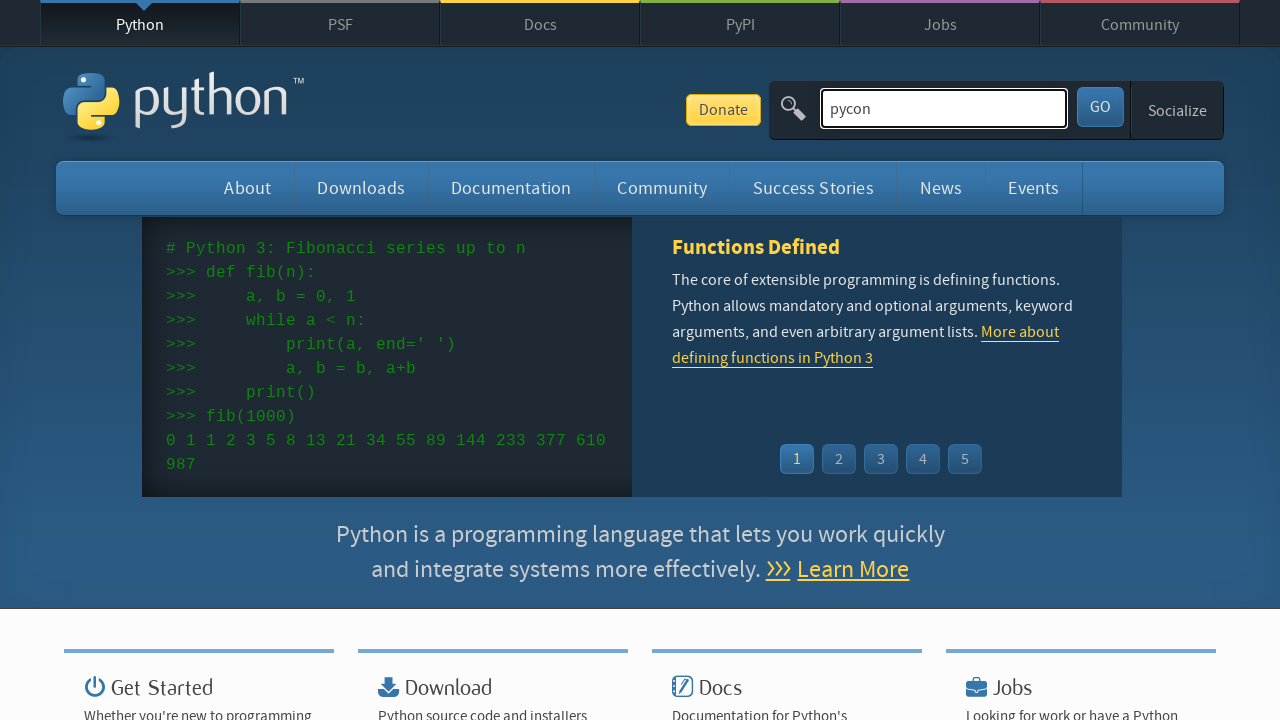

Pressed Enter to submit search query on input[name='q']
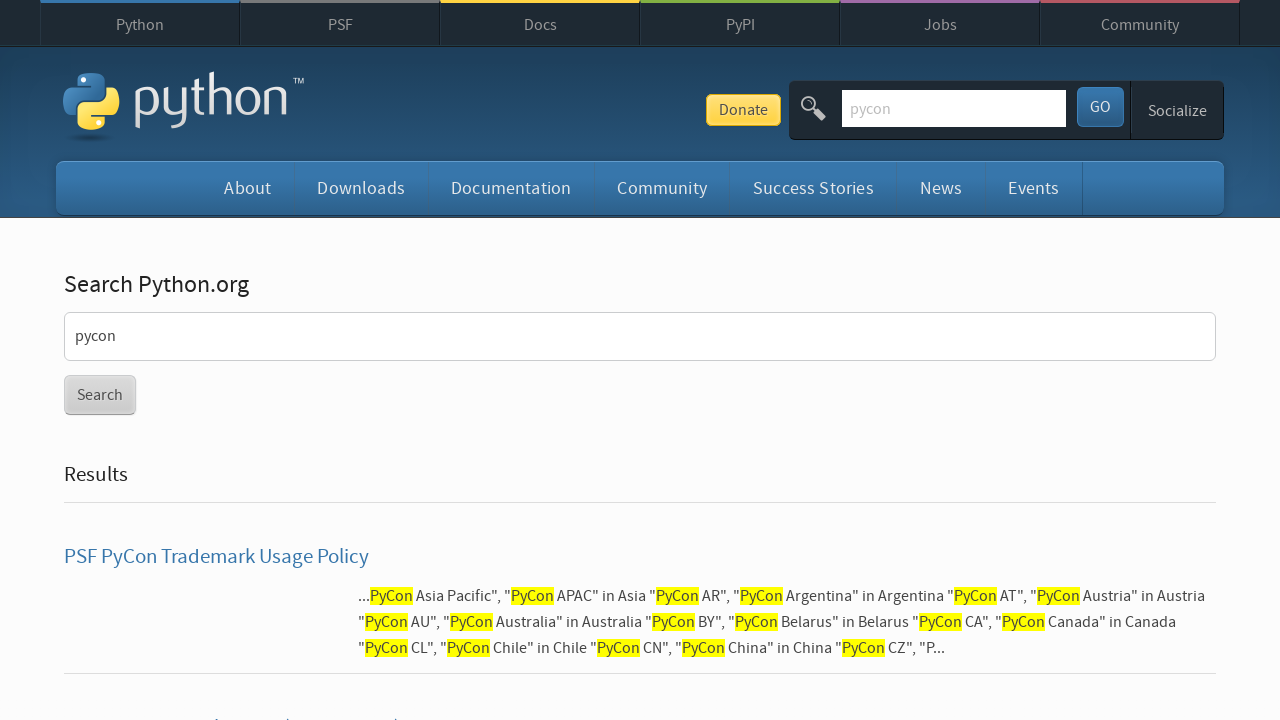

Waited for search results to load (networkidle)
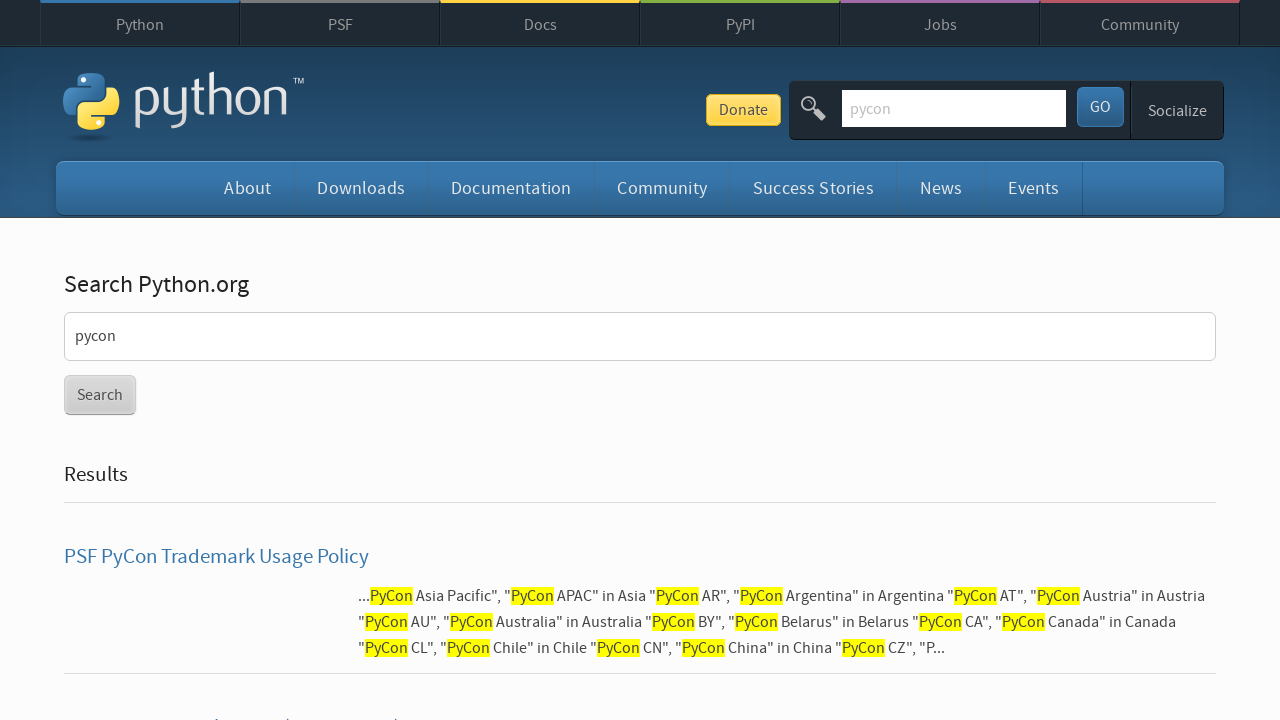

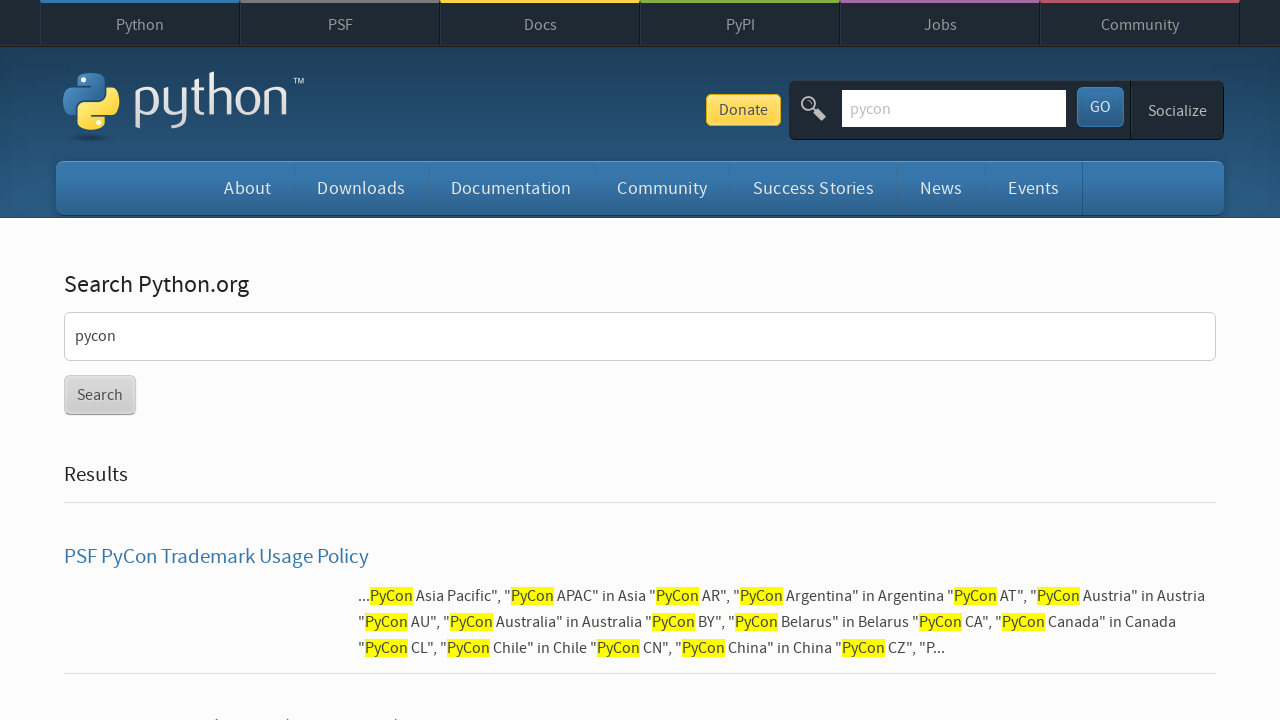